Tests deleting a task while in Completed filter view

Starting URL: https://todomvc4tasj.herokuapp.com/

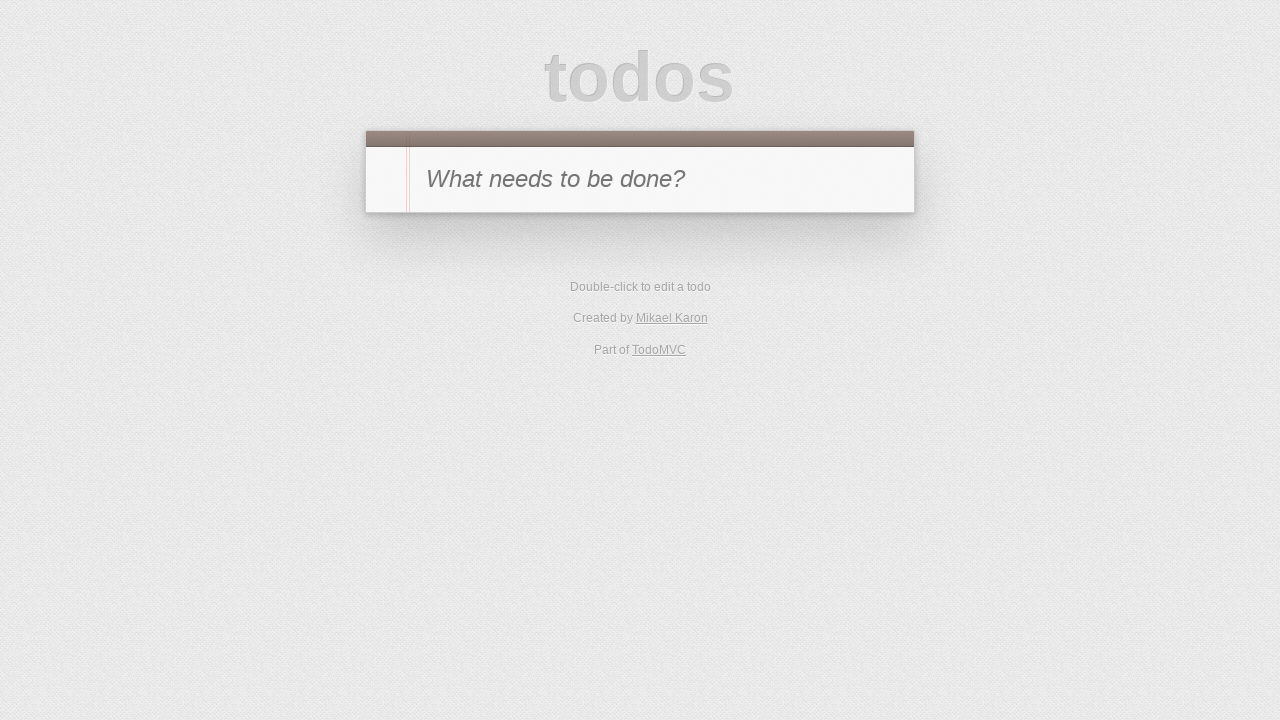

Set up two completed tasks in localStorage
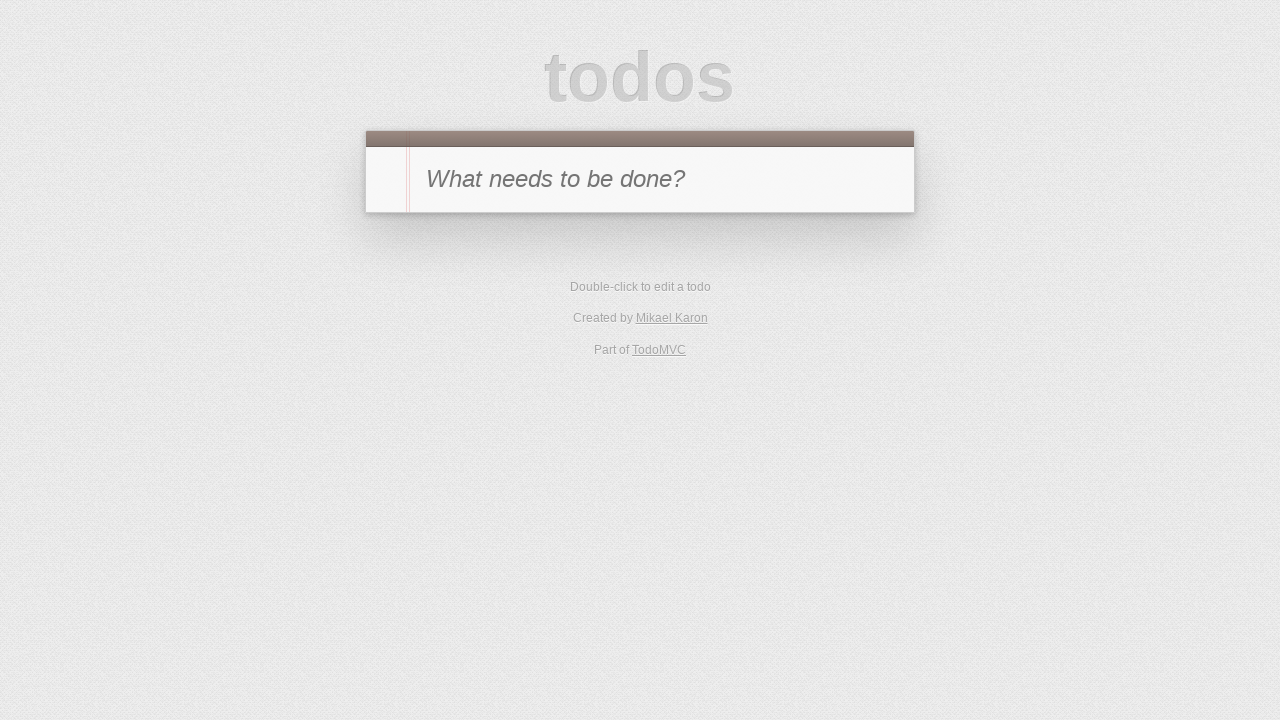

Reloaded page to load tasks from localStorage
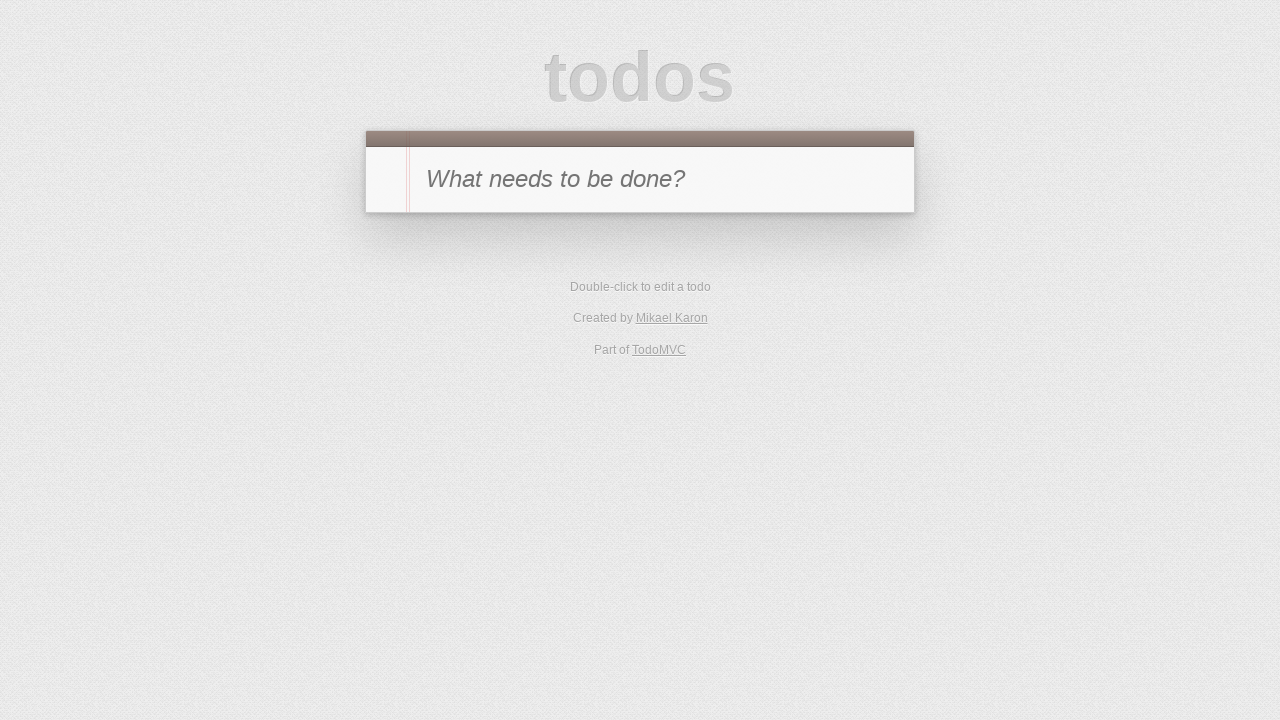

Clicked Completed filter to view only completed tasks at (676, 351) on #filters li:has-text('Completed')
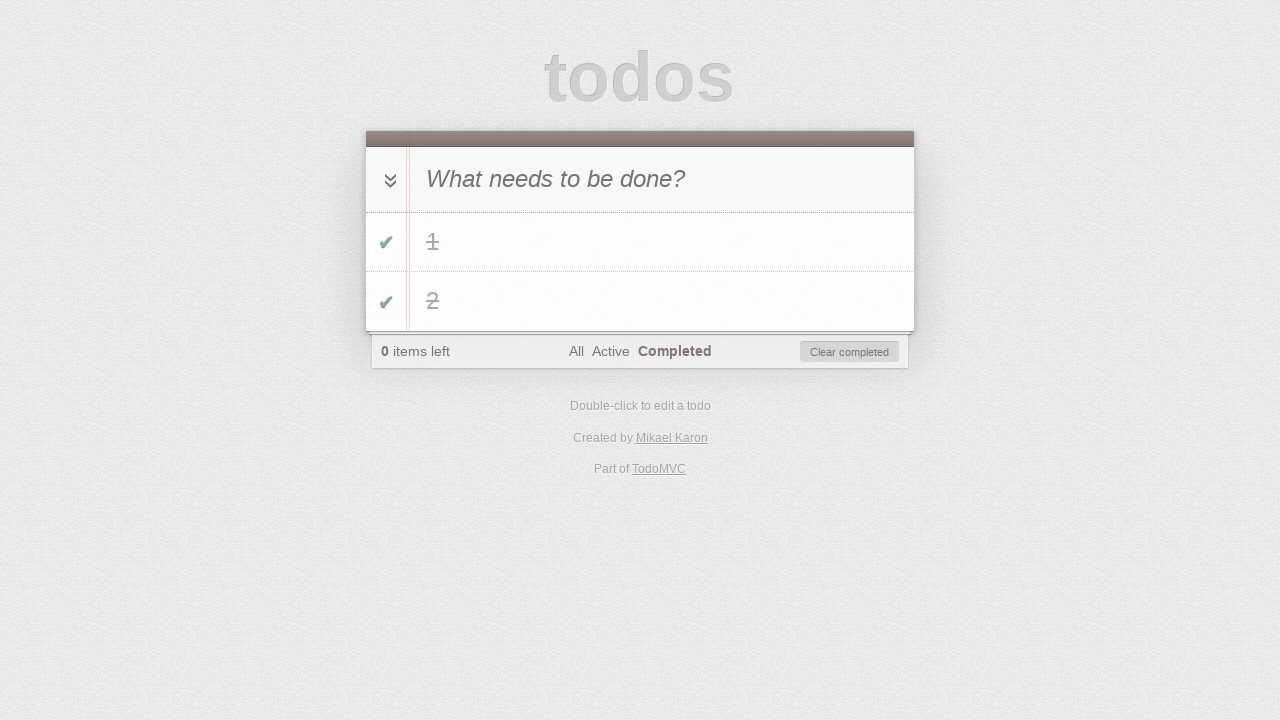

Hovered over task '1' to reveal delete button at (640, 242) on #todo-list li:has-text('1')
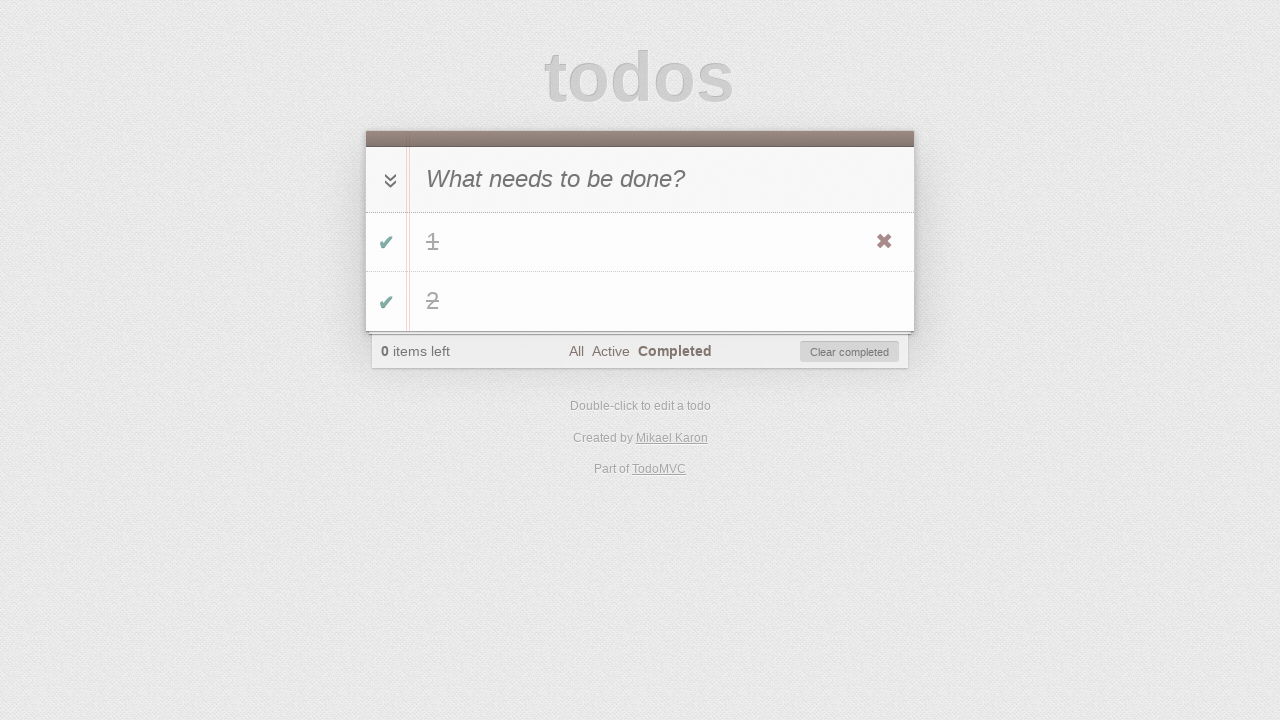

Clicked destroy button to delete task '1' at (884, 242) on #todo-list li:has-text('1') .destroy
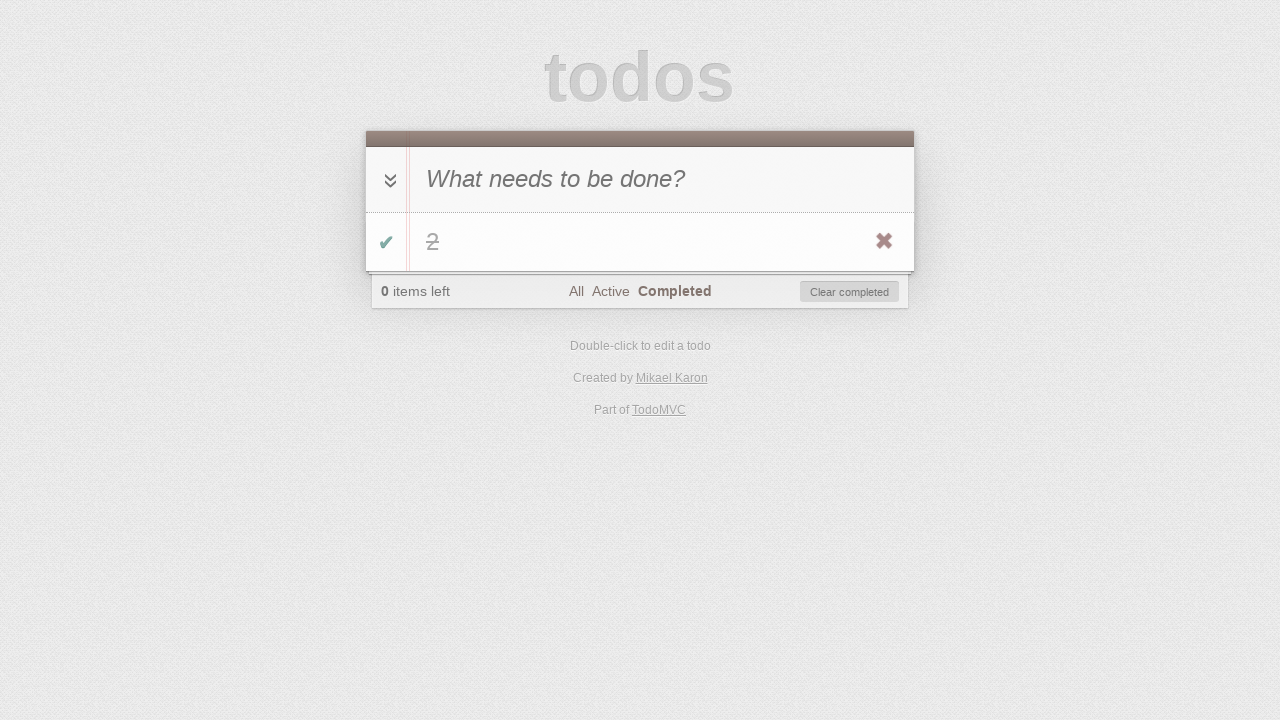

Verified task '2' remains visible after deletion
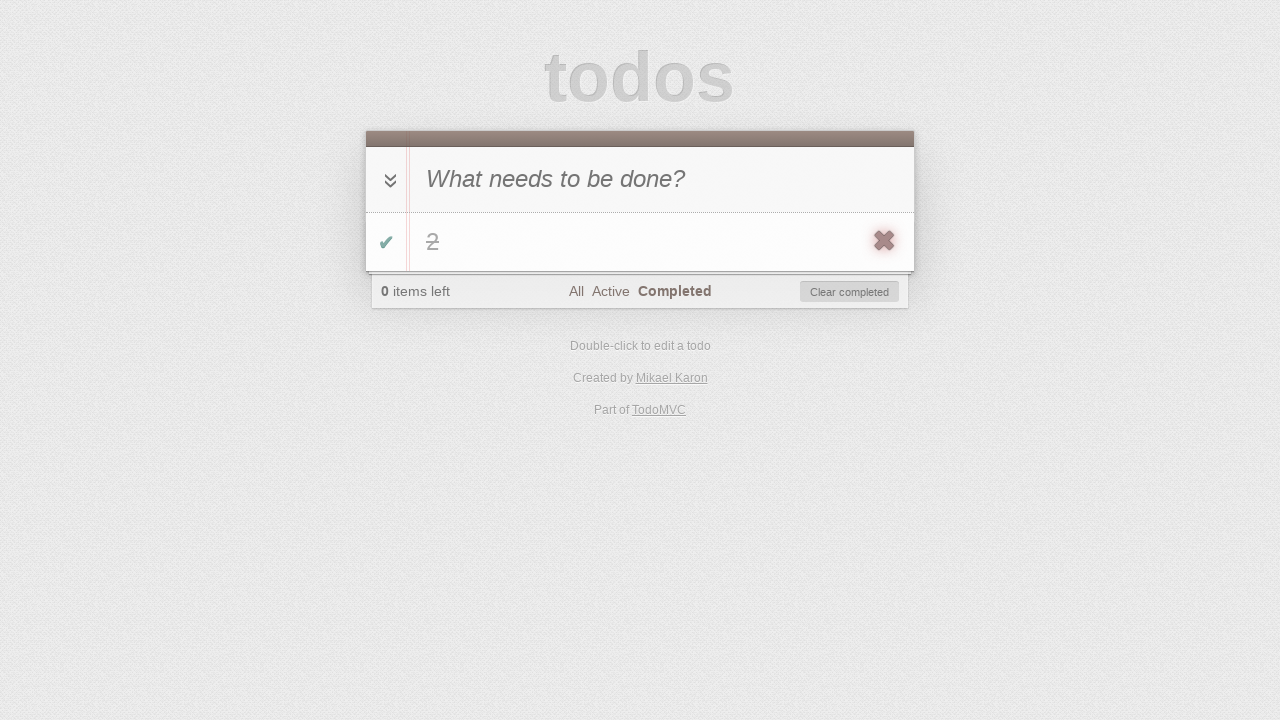

Verified items left count shows 0
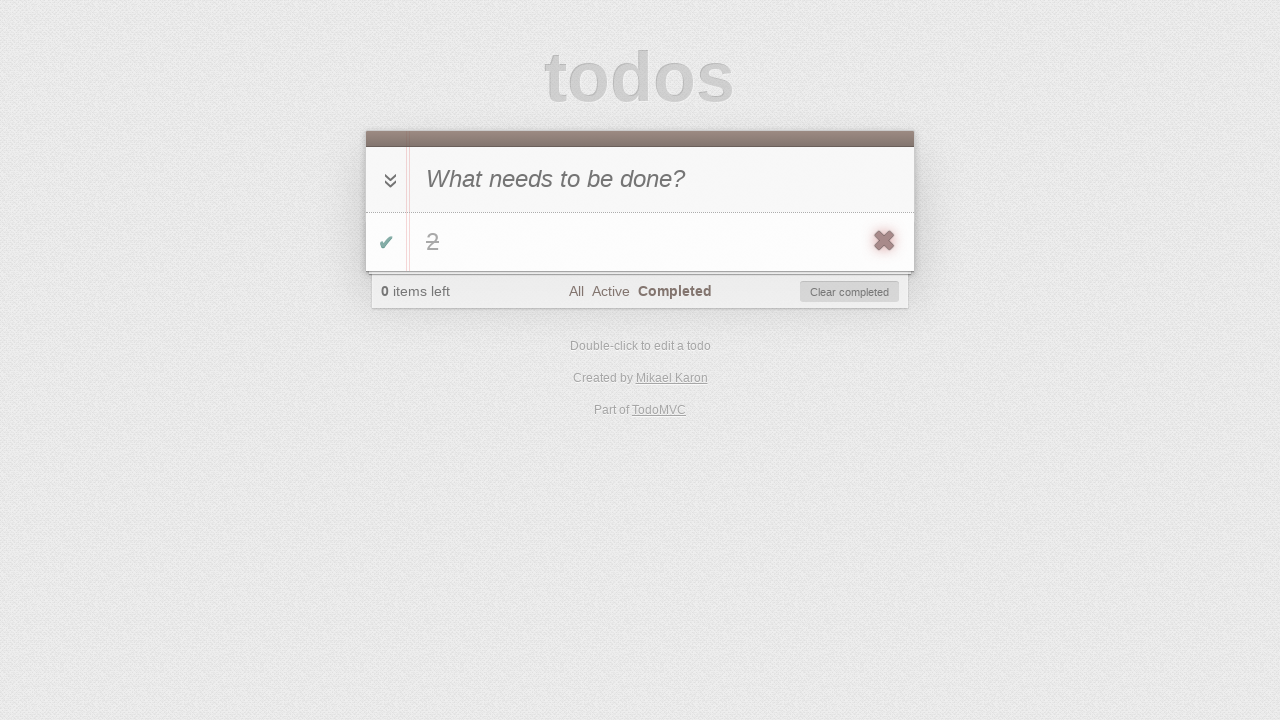

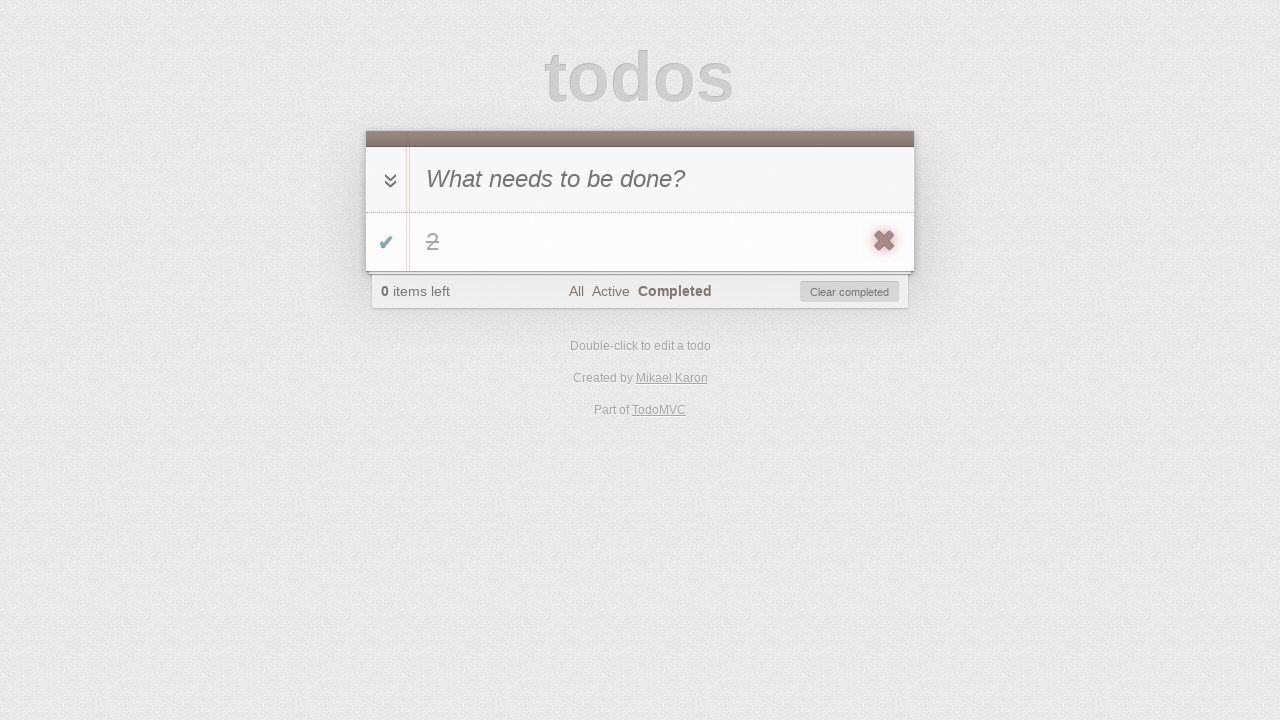